Navigates to the Selenium downloads page and clicks on the Python API docs link

Starting URL: https://www.selenium.dev/downloads/

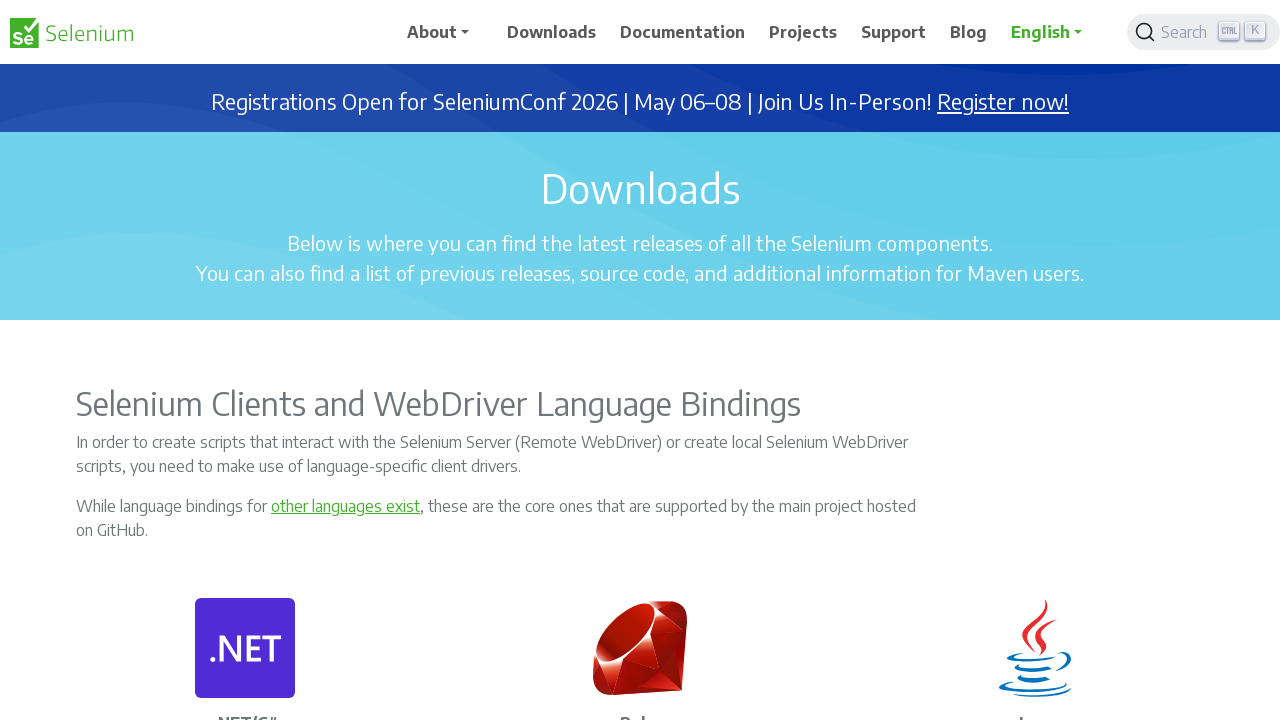

Navigated to Selenium downloads page
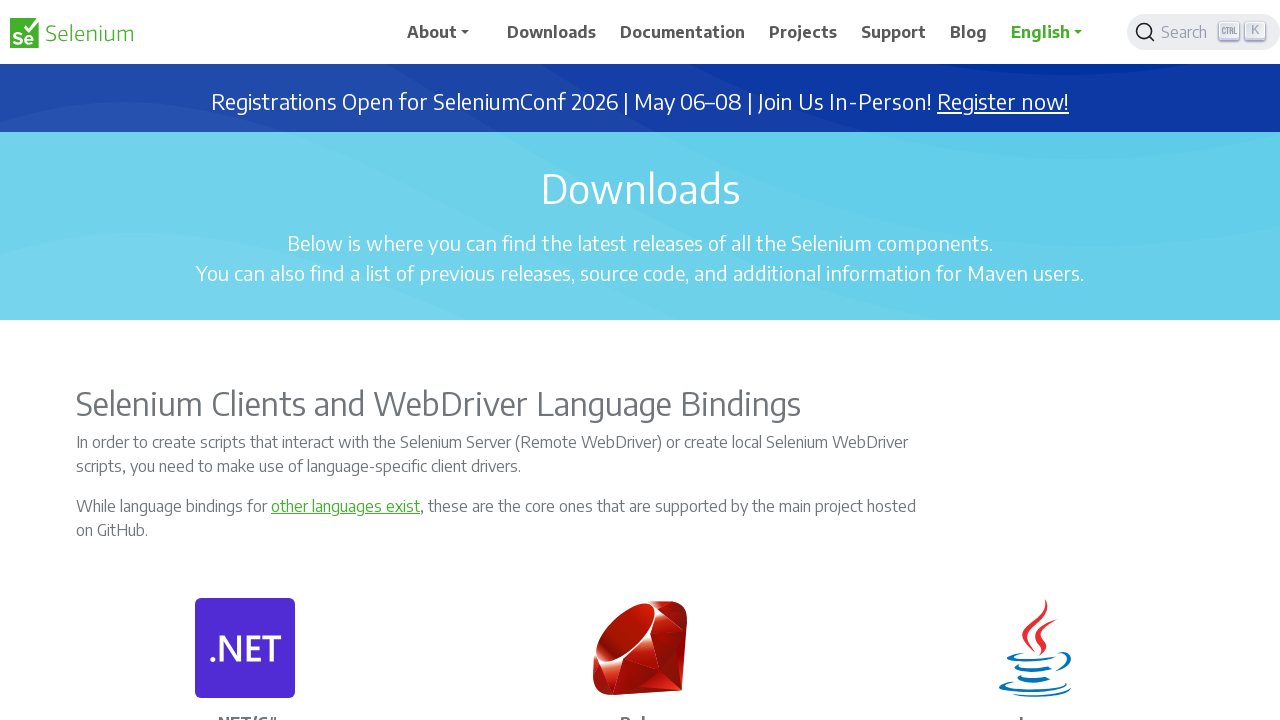

Clicked on Python API docs link at (443, 361) on xpath=//p[.='Python']/../p[4]
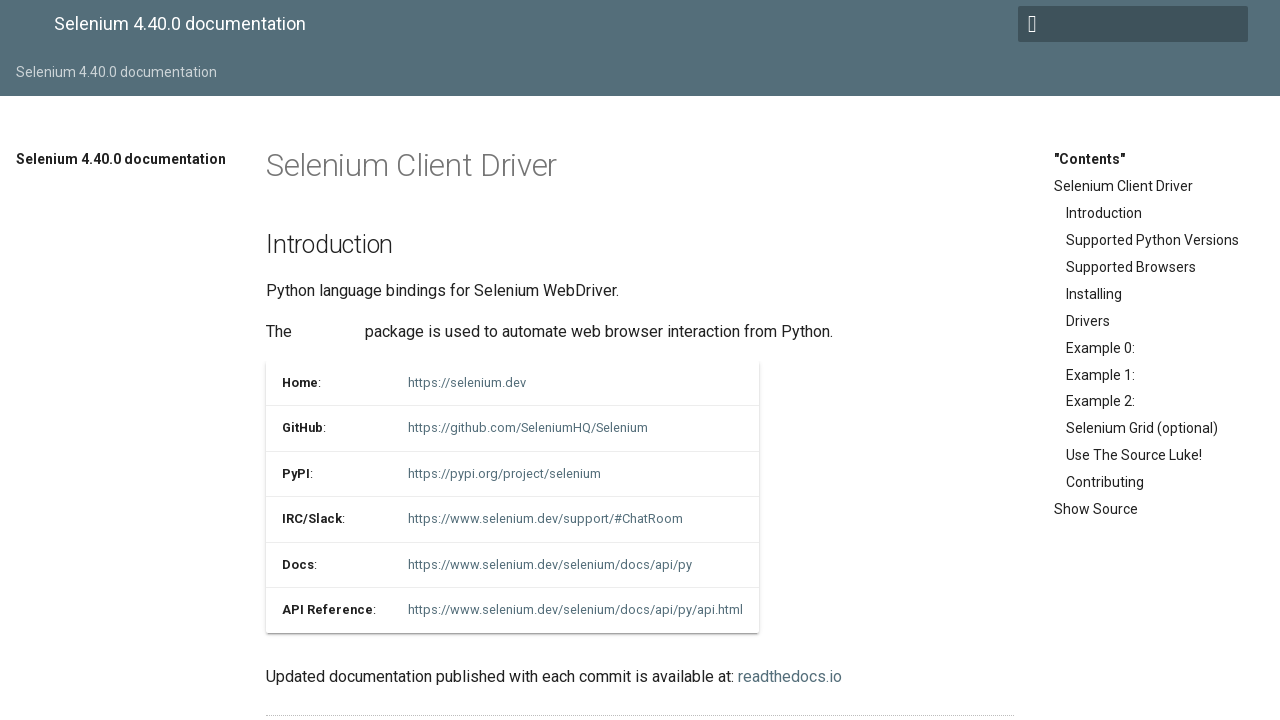

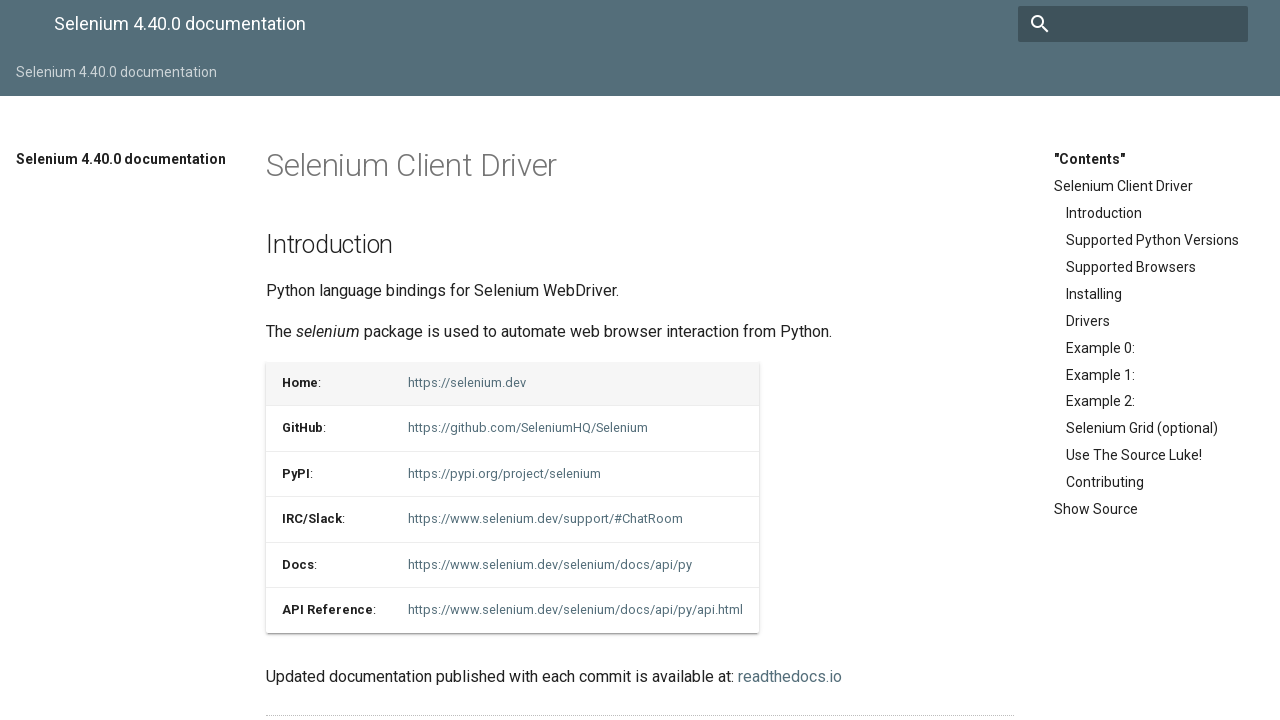